Tests selecting the Apple radio button on an Angular Material demo page

Starting URL: https://material.angularjs.org/latest/demo/radioButton

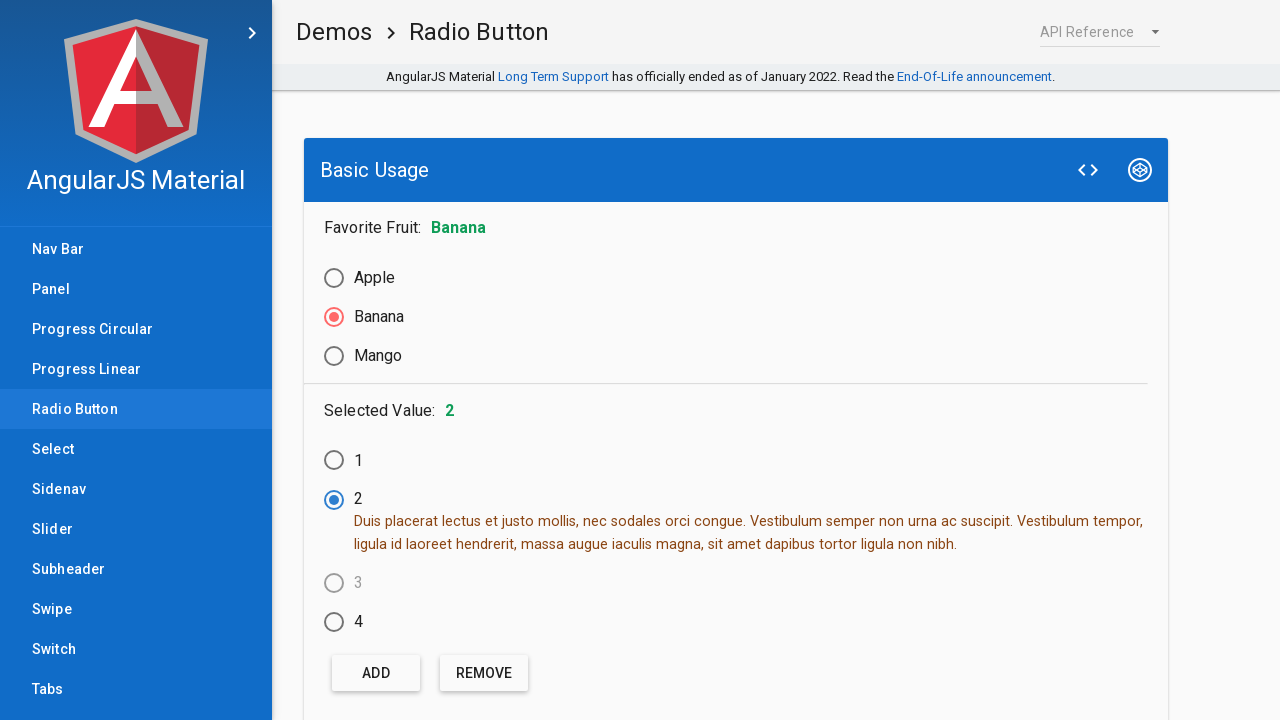

Located the Apple radio button element
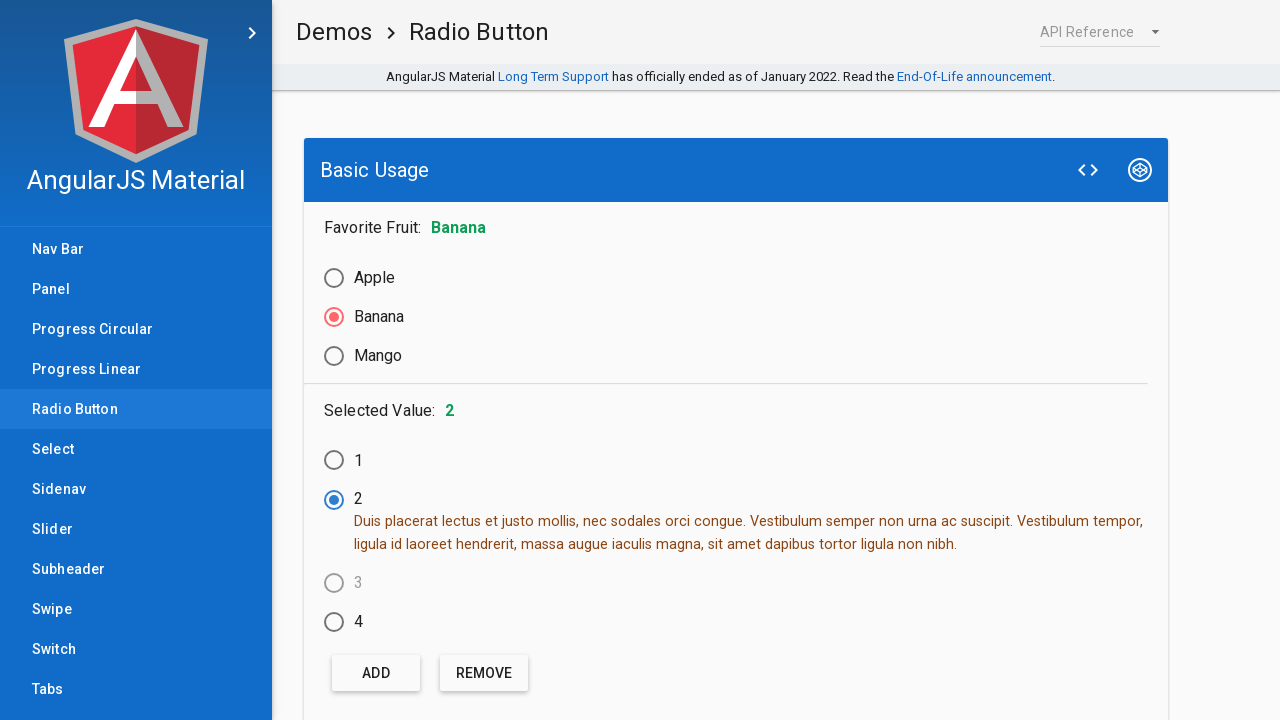

Apple radio button became visible
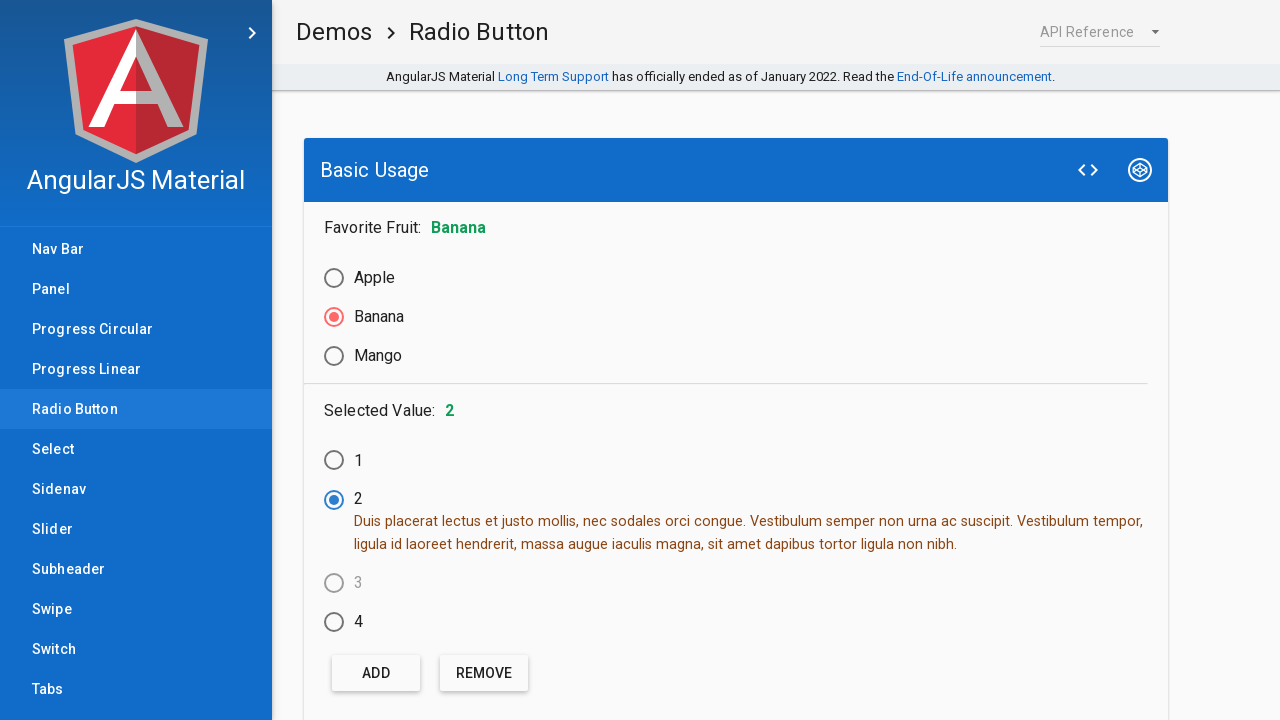

Verified that Apple radio button is not currently selected
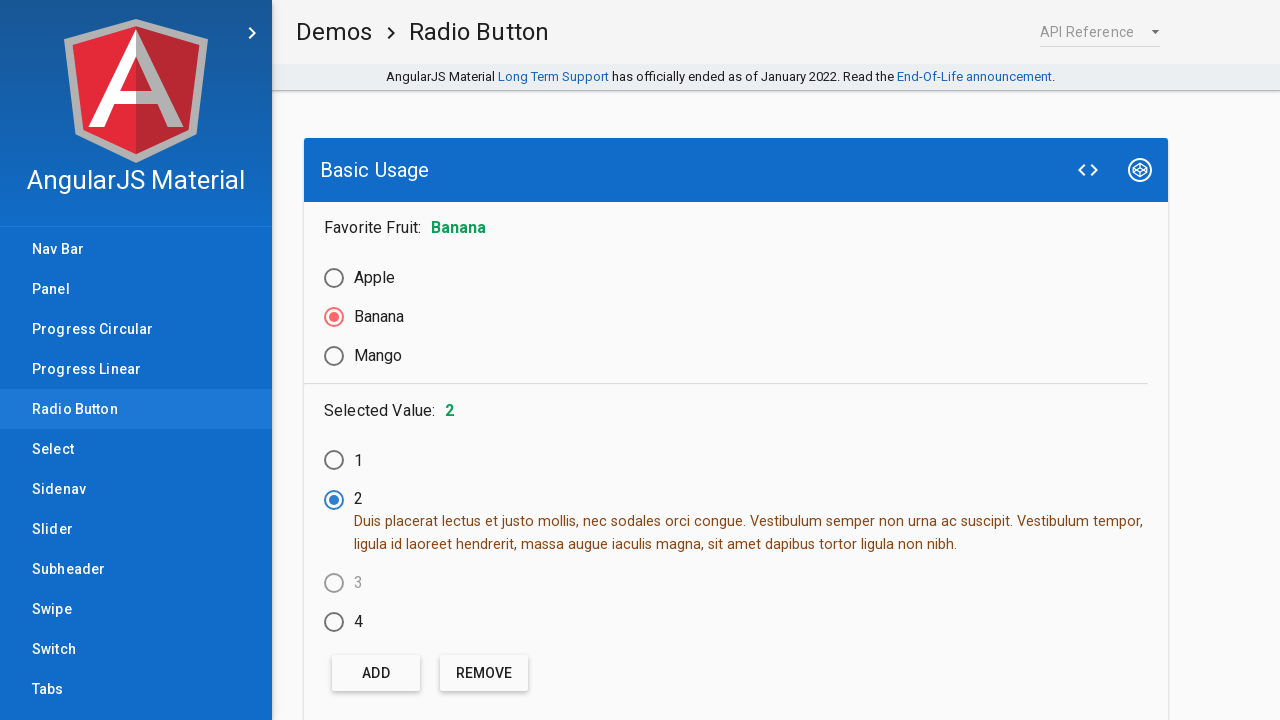

Clicked the Apple radio button at (736, 278) on xpath=//*[contains(@id,'radio')][@value='Apple']
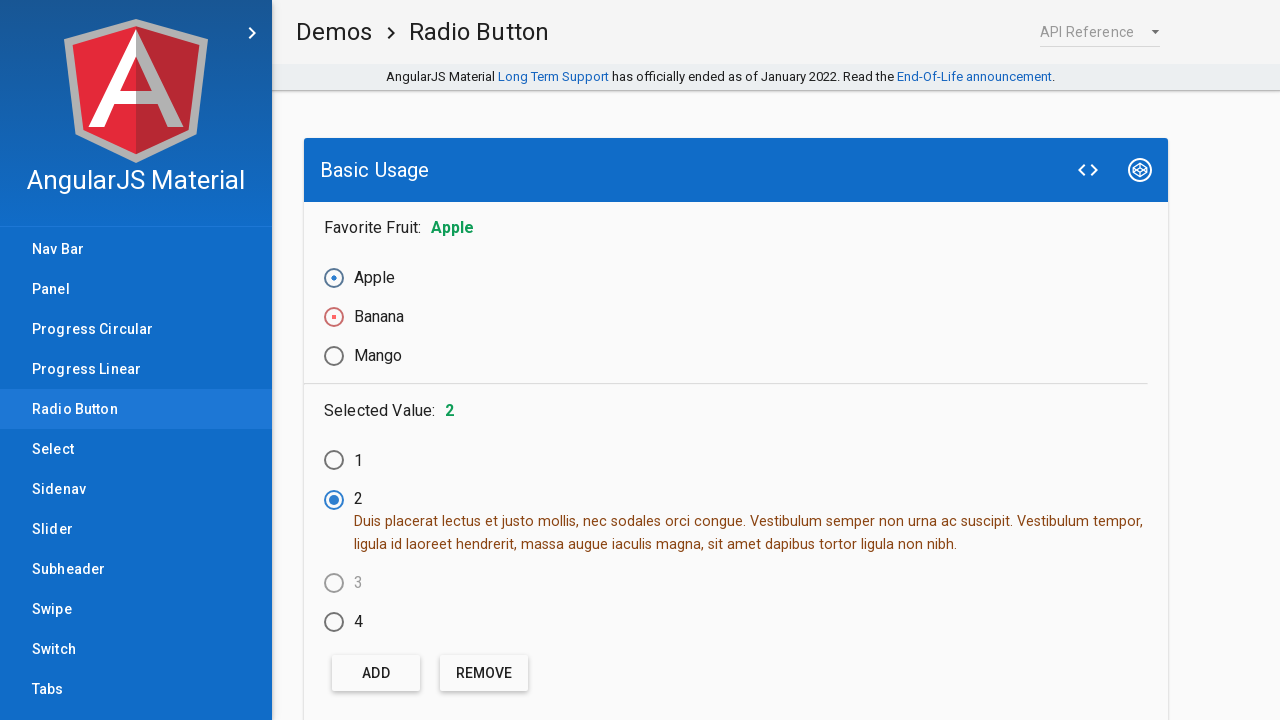

Waited 3 seconds for the selection action to complete
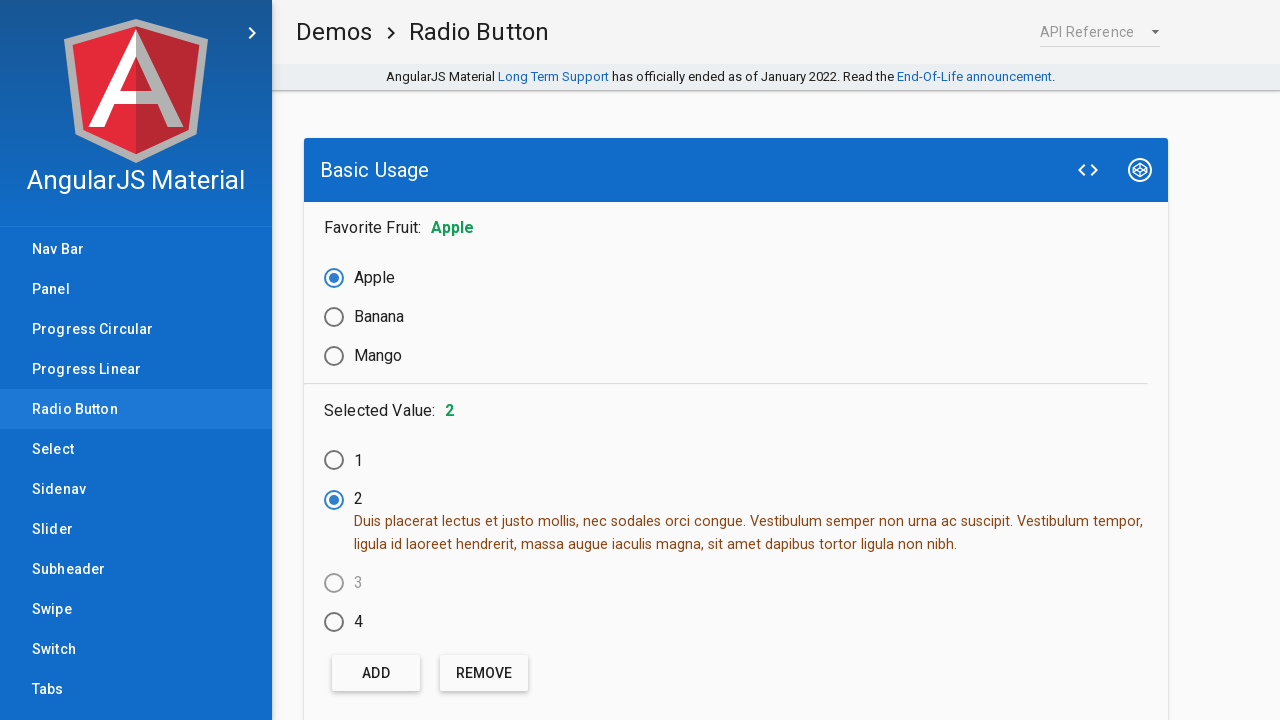

Verified that Apple radio button is now selected (aria-checked='true')
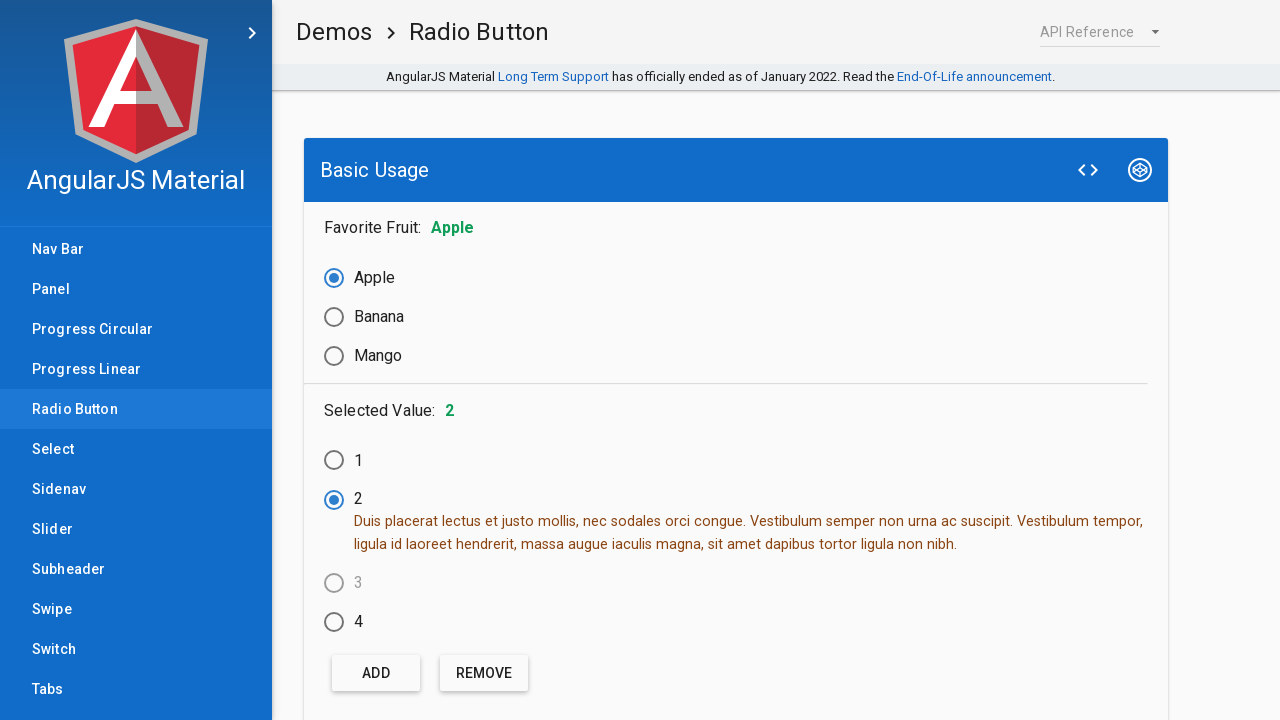

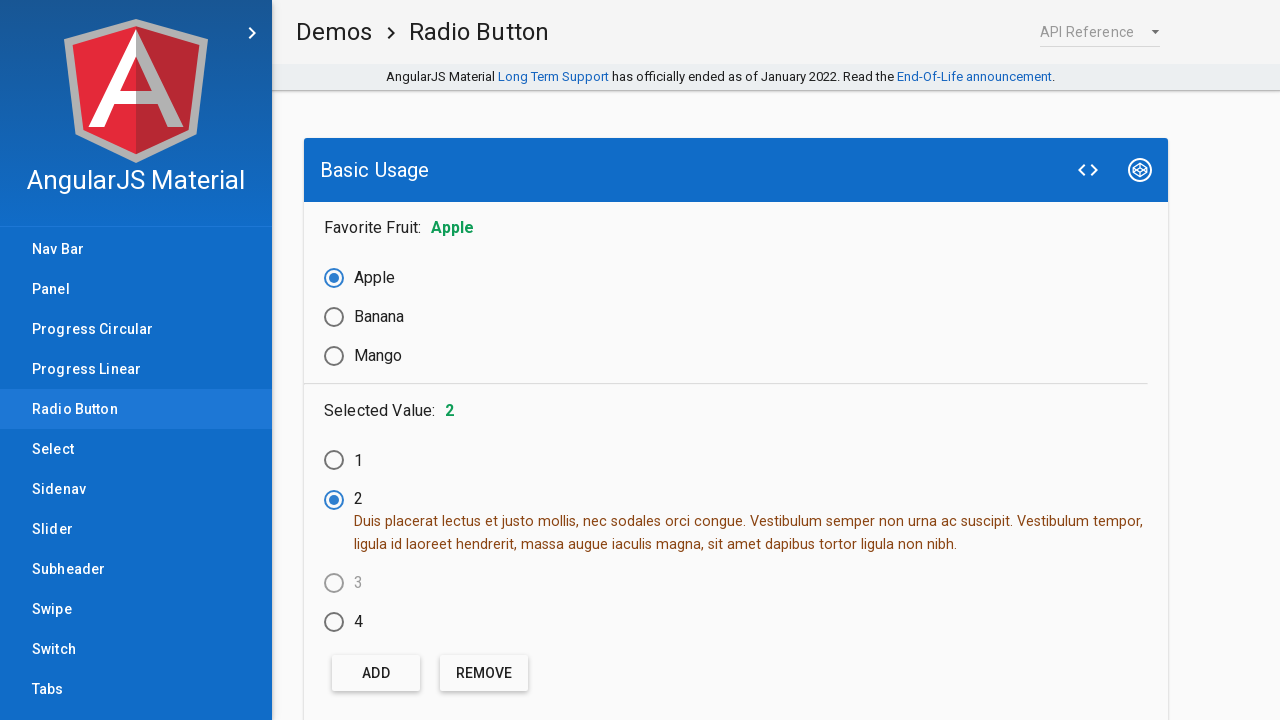